Tests clicking the Instagram link on the homepage and verifies navigation to the Instagram page

Starting URL: https://heartynote.com/

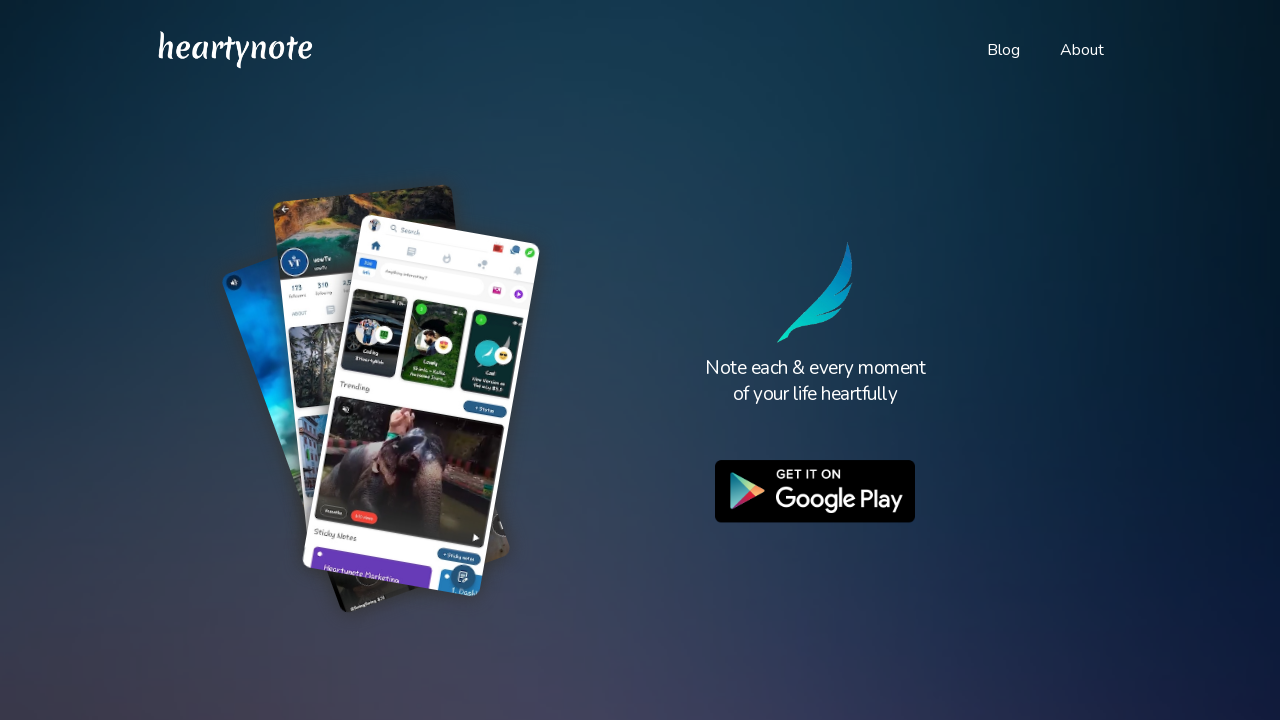

Clicked Instagram link on homepage at (1034, 685) on xpath=//a[text()='Instagram']
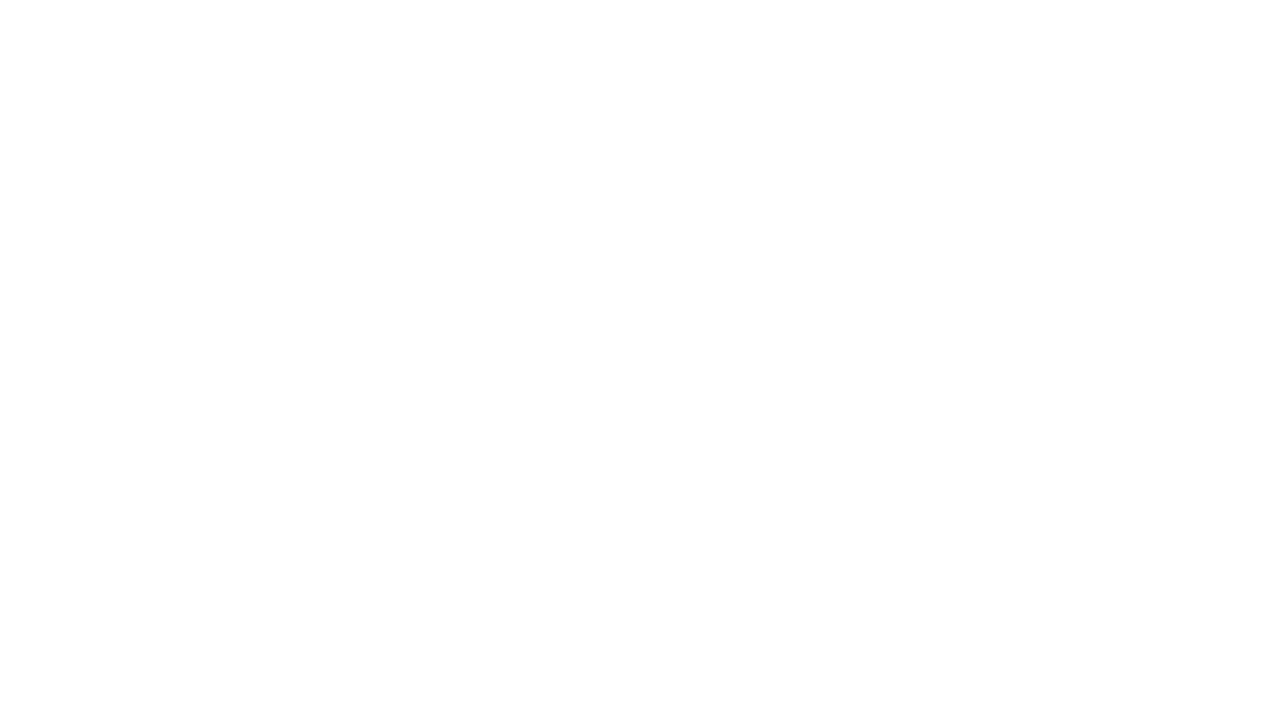

Instagram page loaded successfully
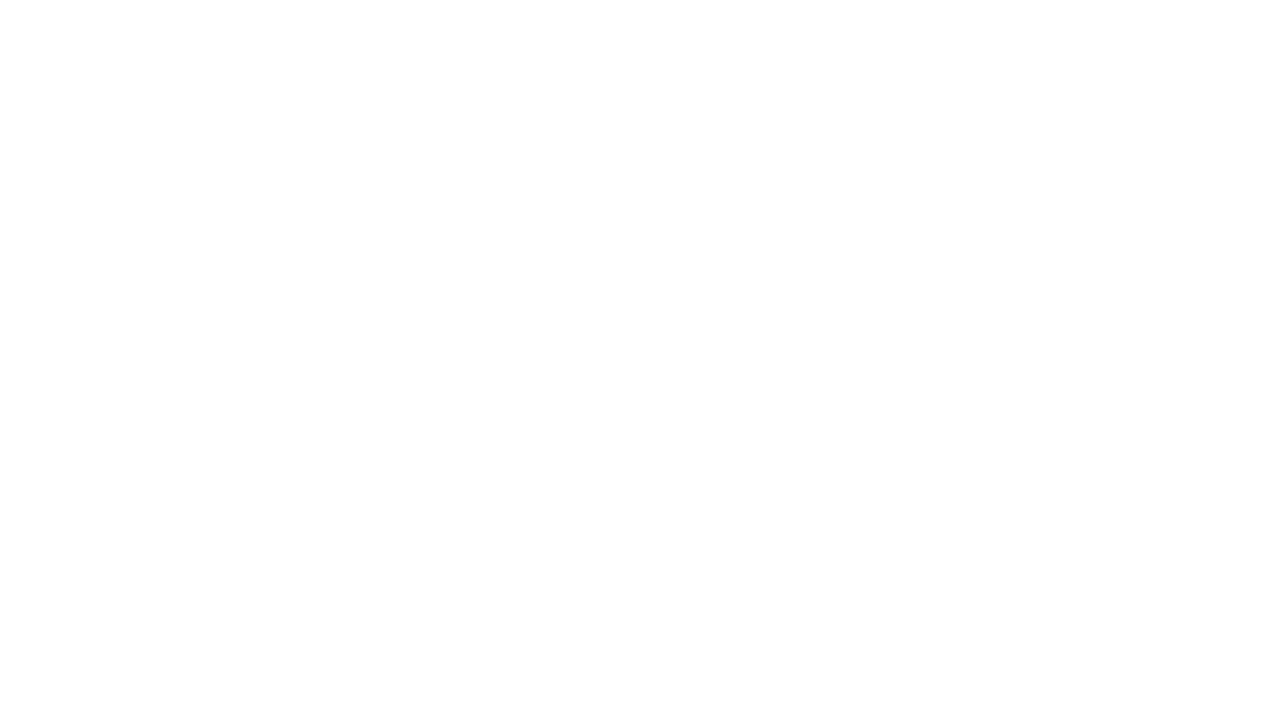

Navigated back to homepage
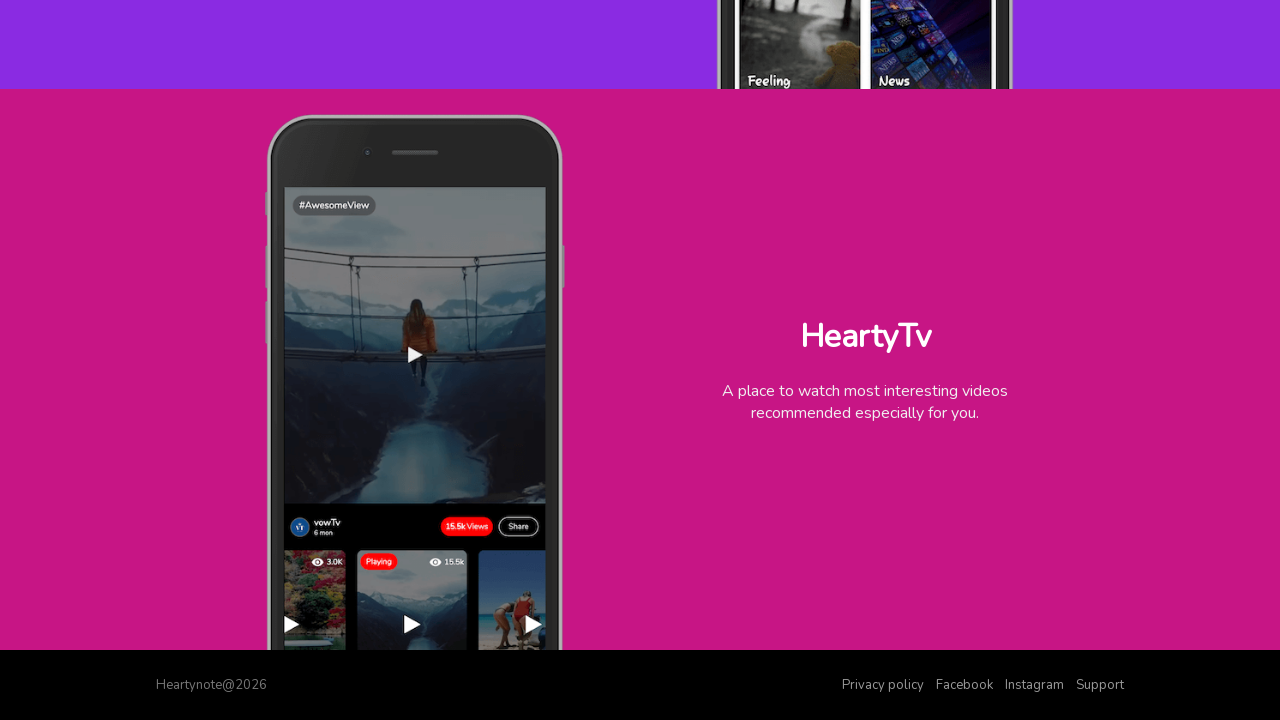

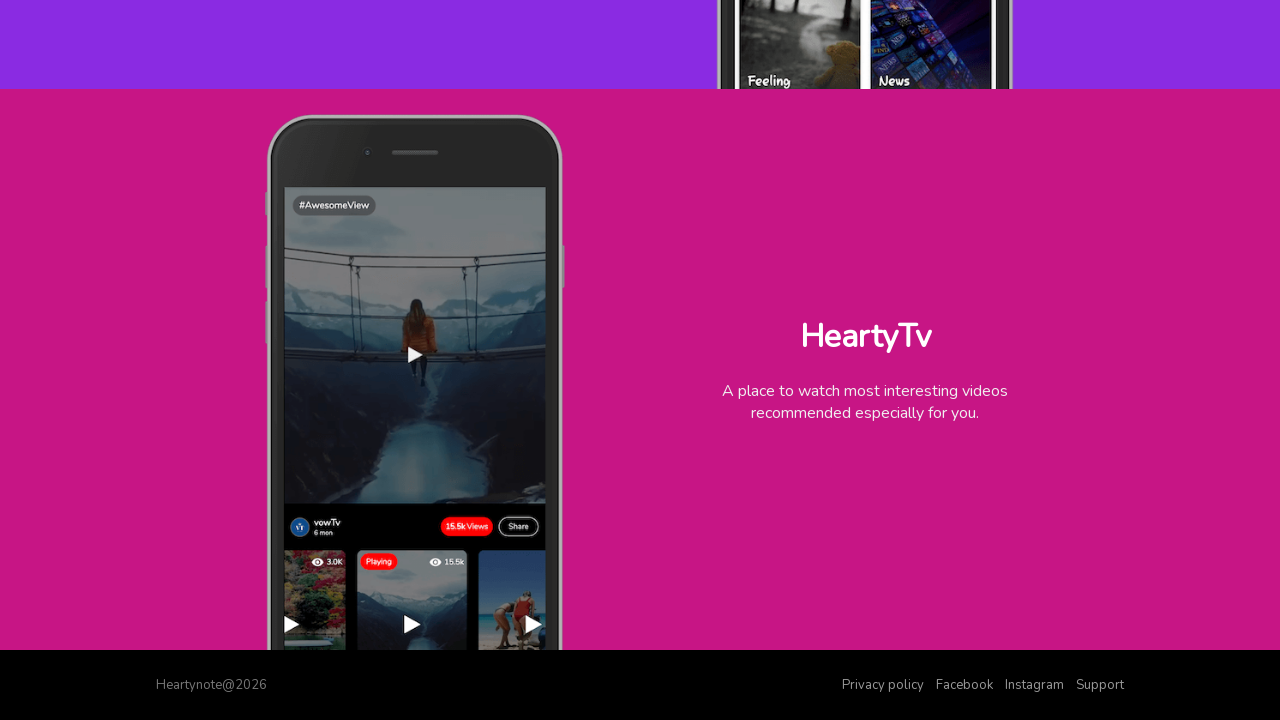